Verifies that the default selected option in a dropdown is "Please select an option"

Starting URL: http://the-internet.herokuapp.com/

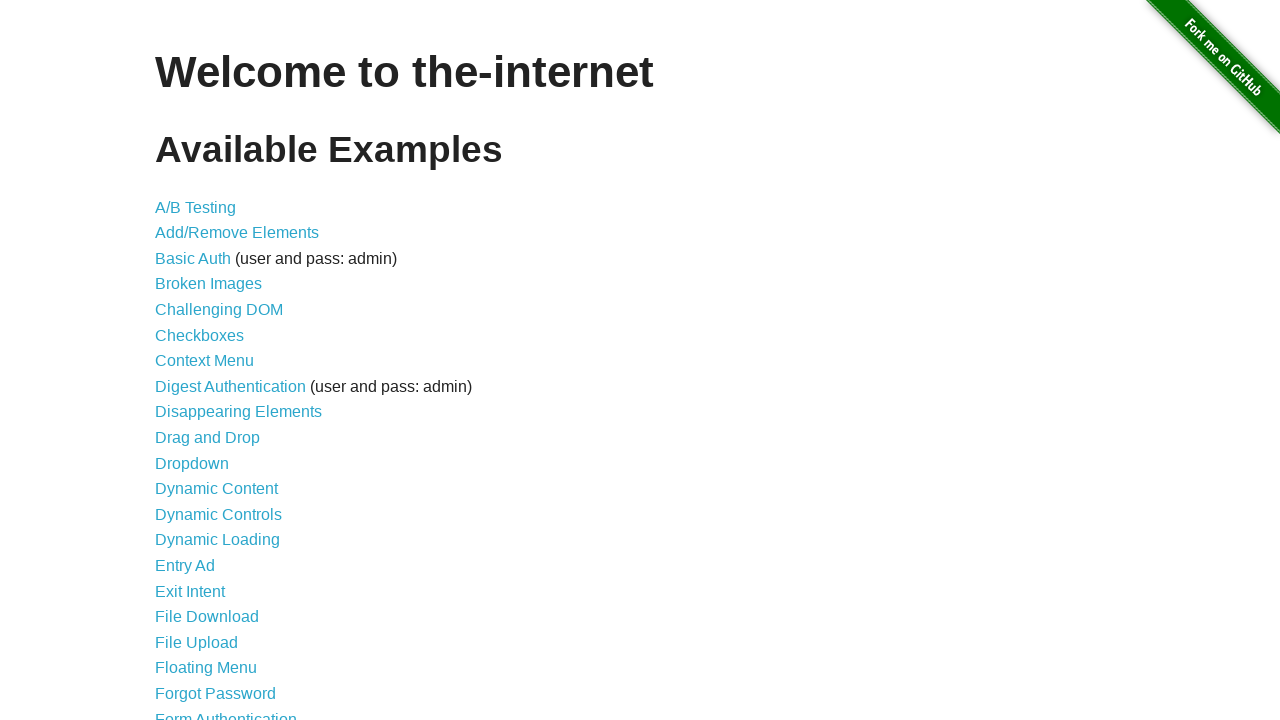

Clicked on dropdown link at (192, 463) on a[href='/dropdown']
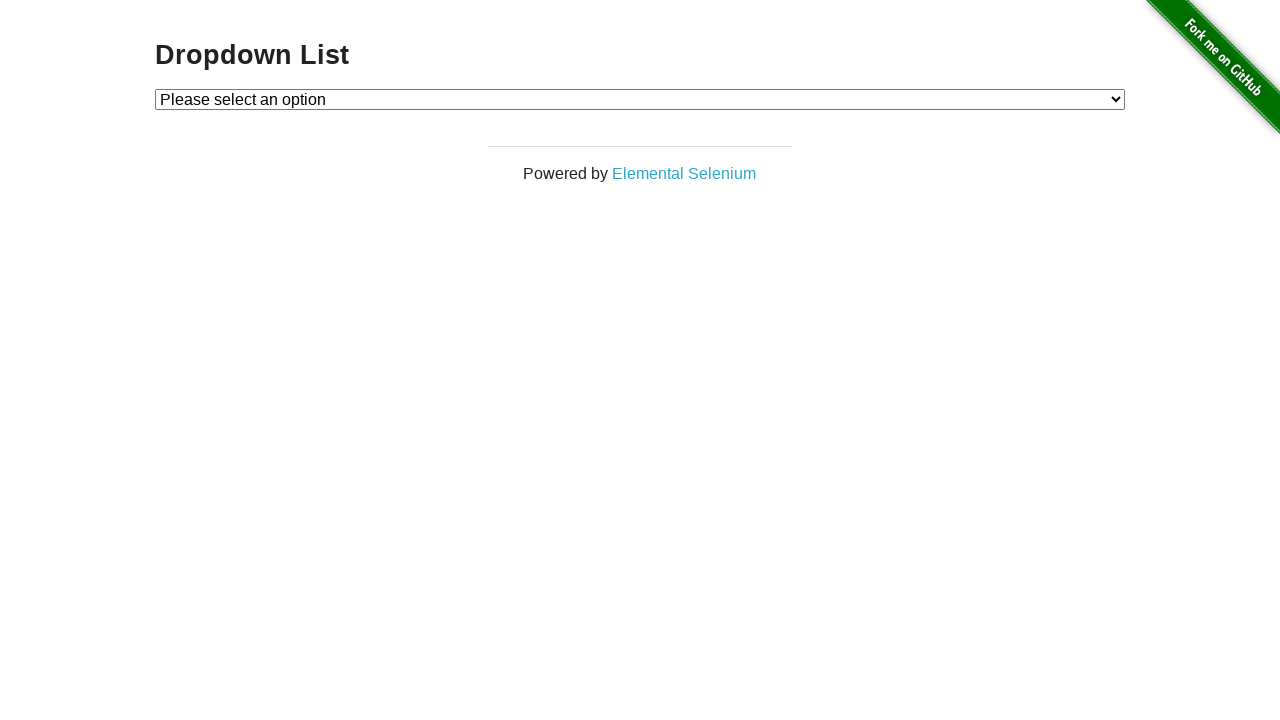

Dropdown element loaded and visible
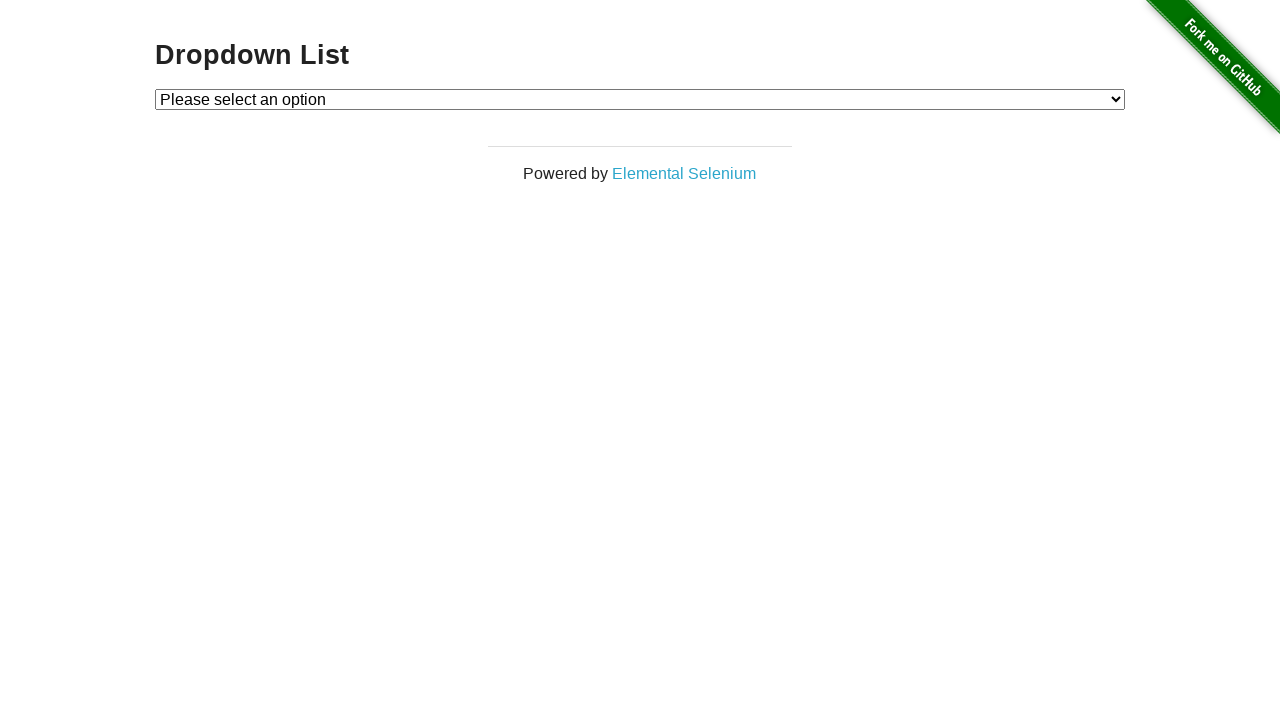

Located dropdown element
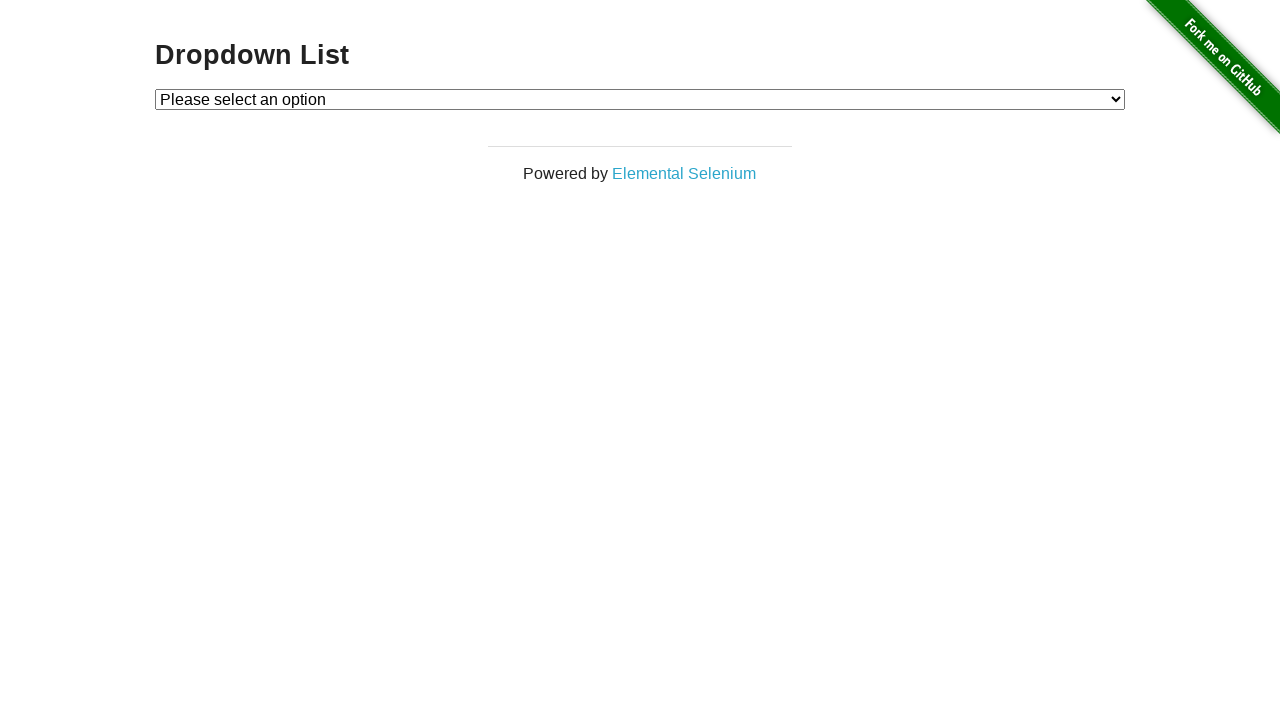

Retrieved default selected option text
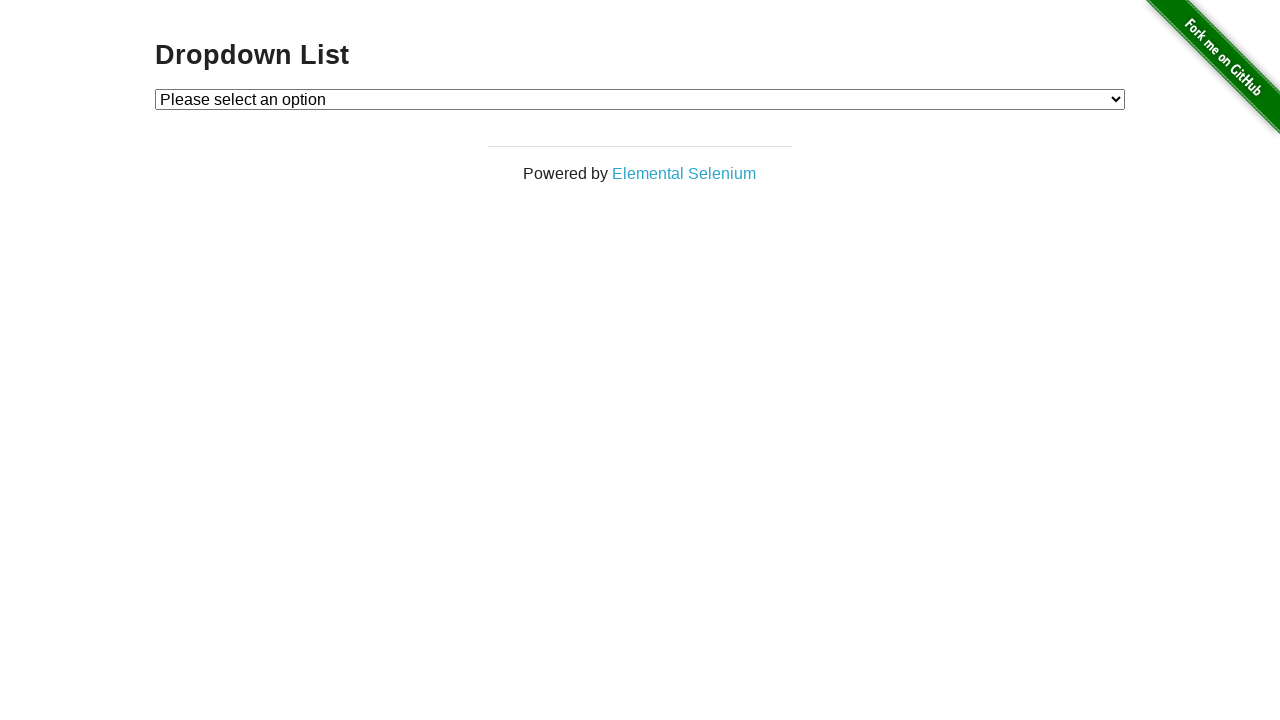

Verified default option is 'Please select an option'
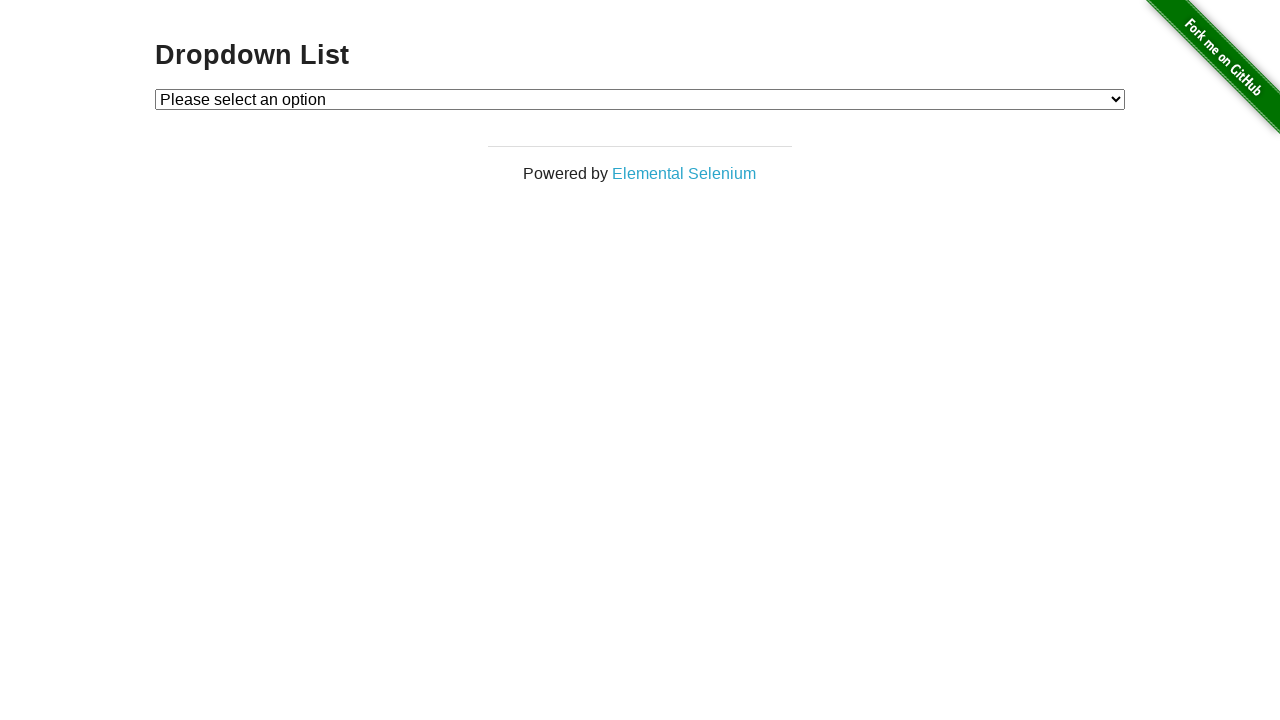

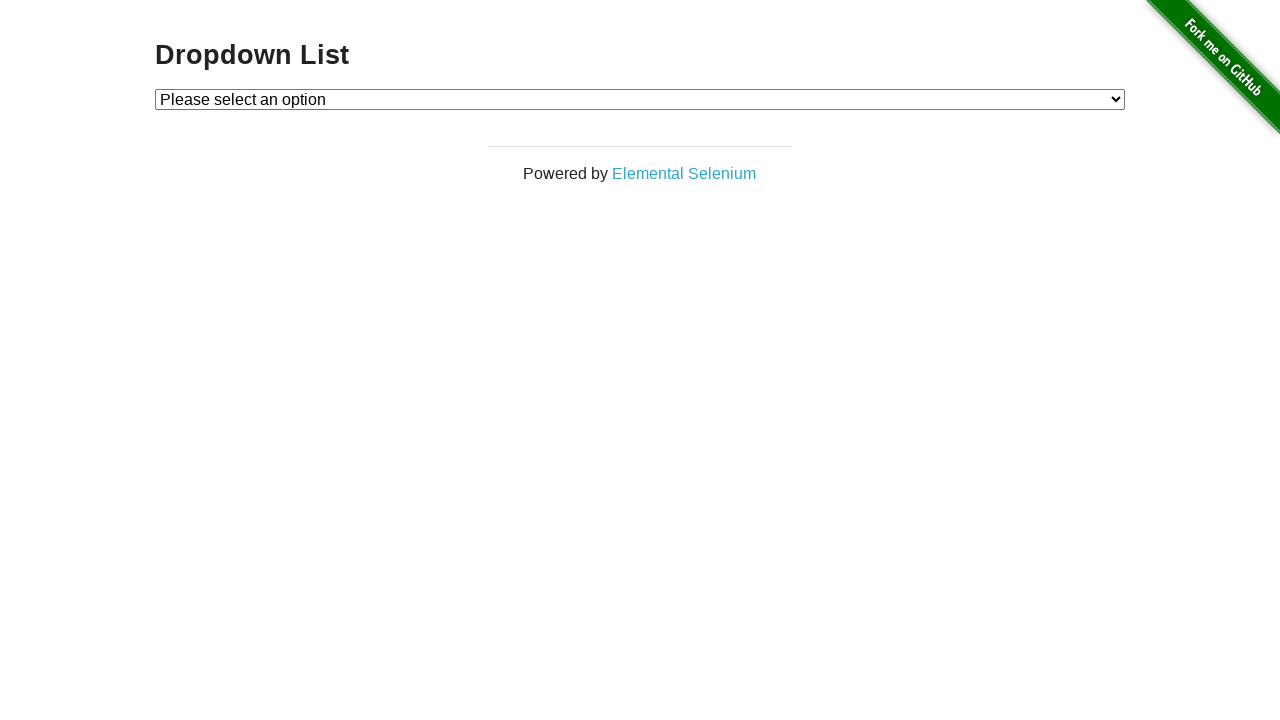